Tests slider interaction by clicking and dragging a slider element to change its position

Starting URL: https://letcode.in/slider

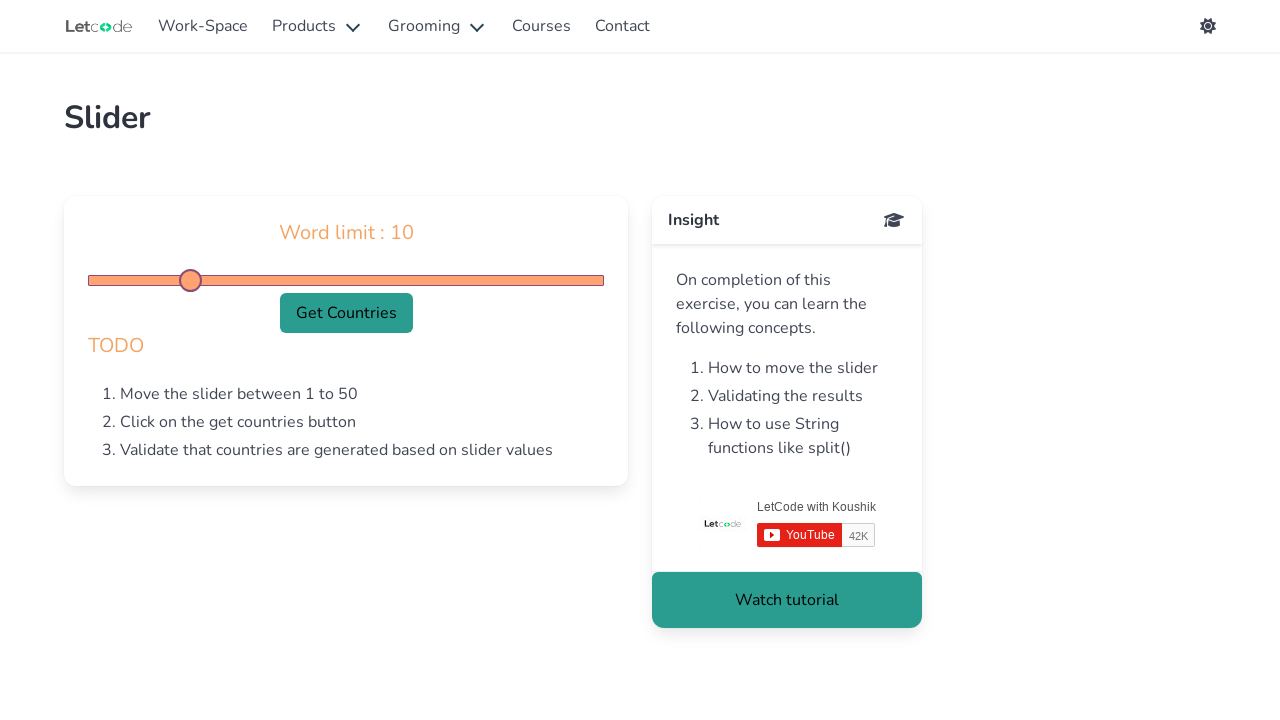

Navigated to slider test page
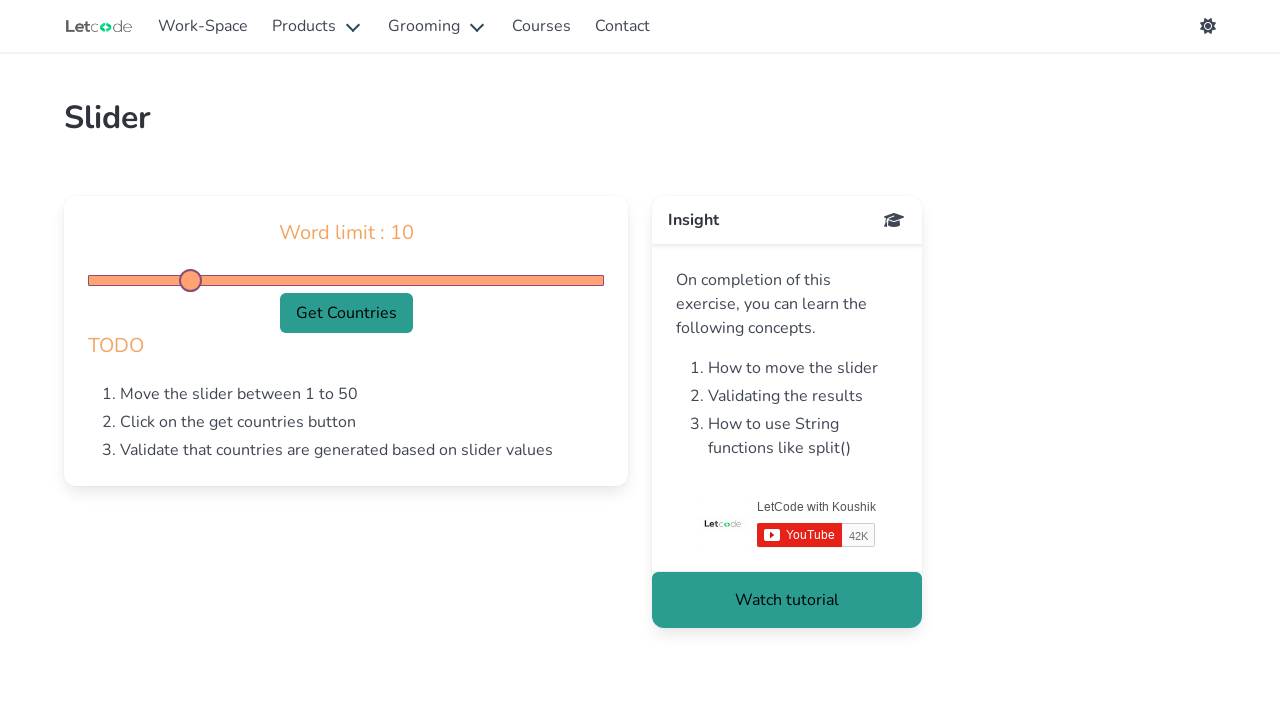

Located slider element with ID 'generate'
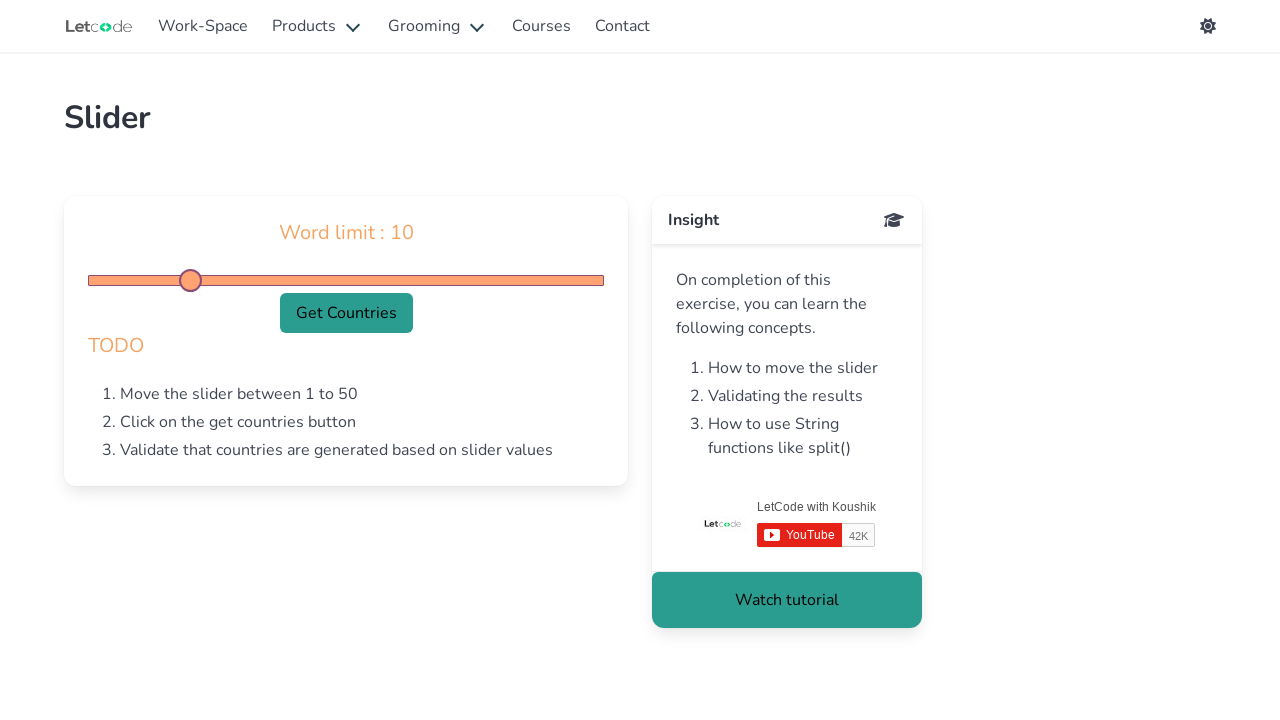

Dragged slider 30 pixels to the right to change its position at (118, 275)
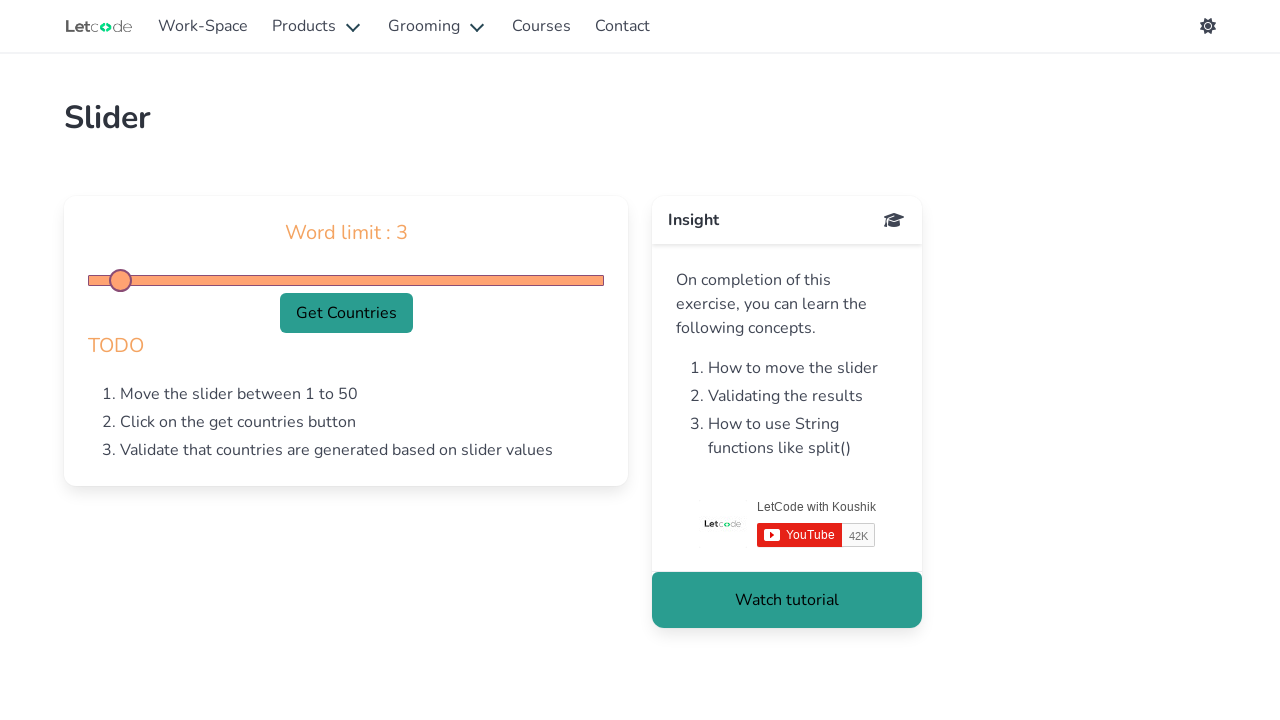

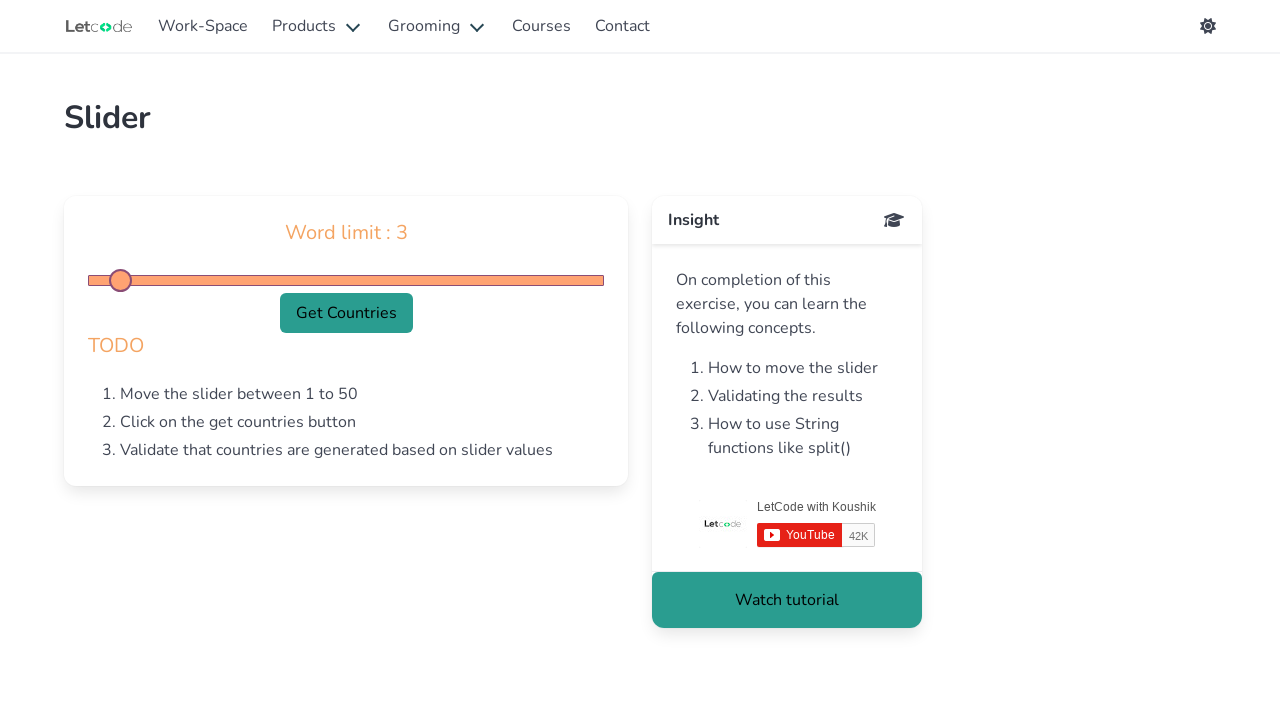